Tests registration form username field with mixed case, special characters and numbers, length less than 50.

Starting URL: https://buggy.justtestit.org/register

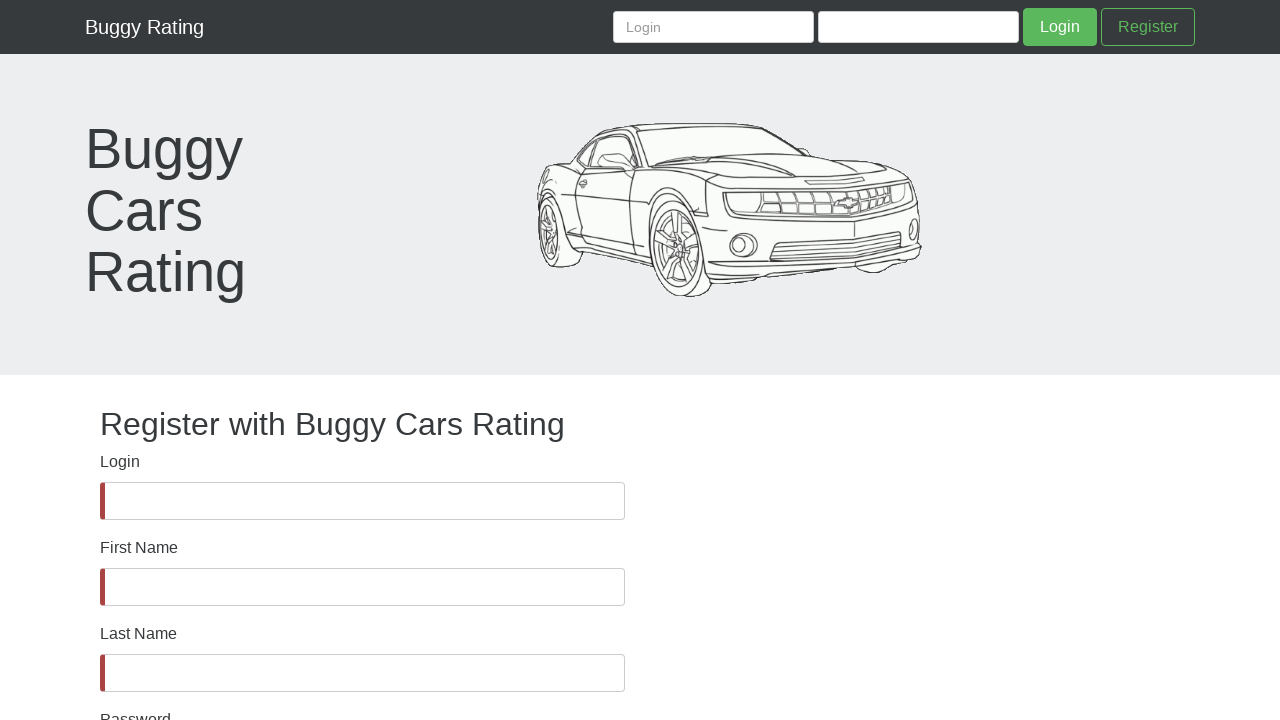

Username field is visible and ready for input
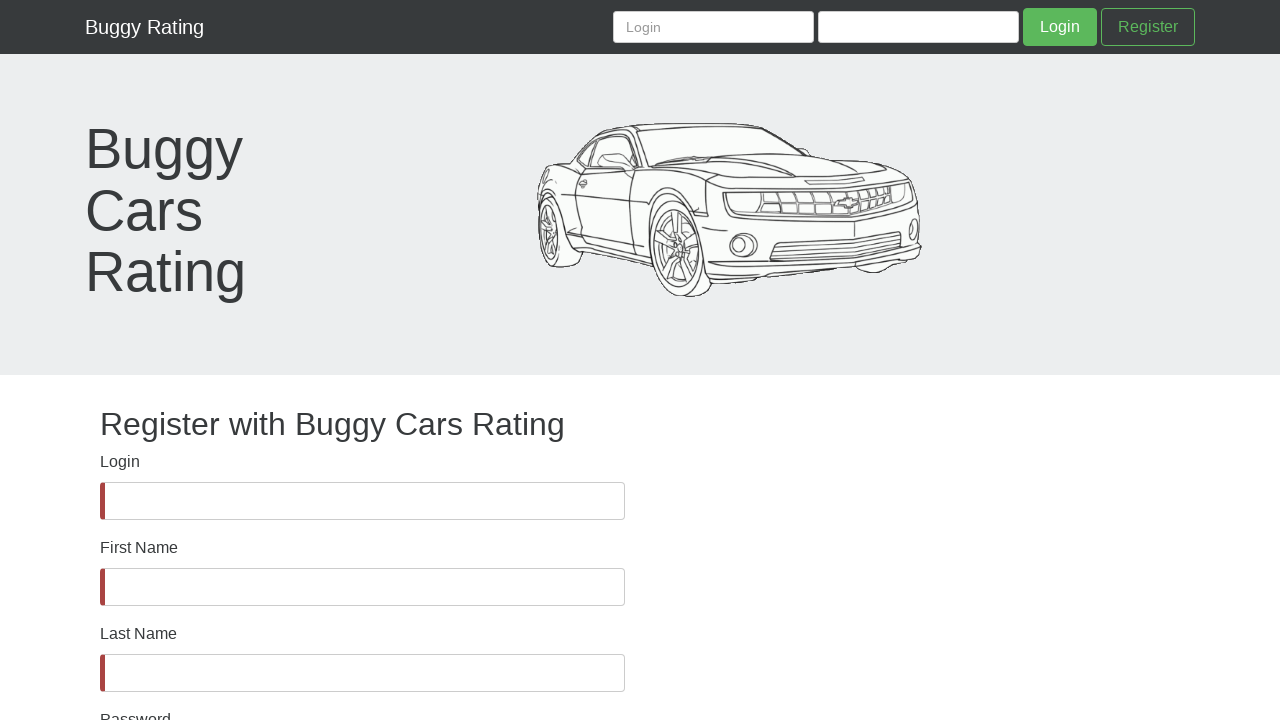

Filled username field with mixed case, special characters and numbers (jijrrjfjfHDBIEDHUIE@#$%^&234) on #username
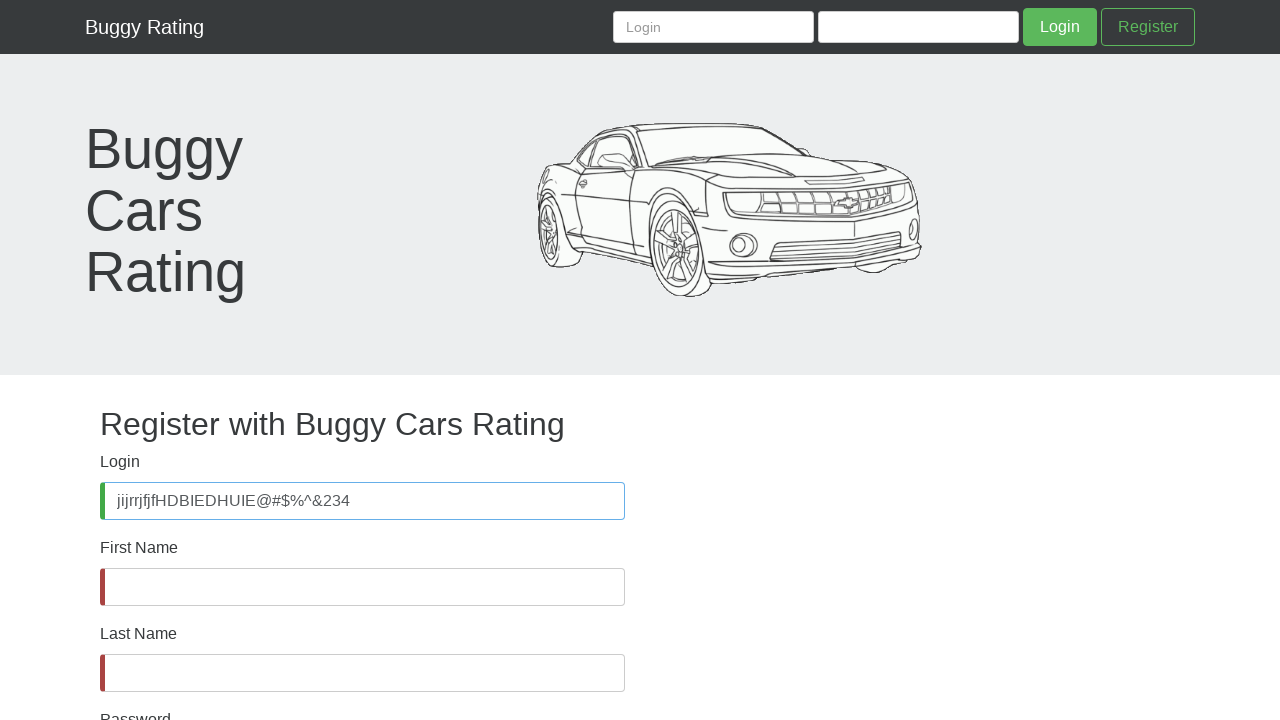

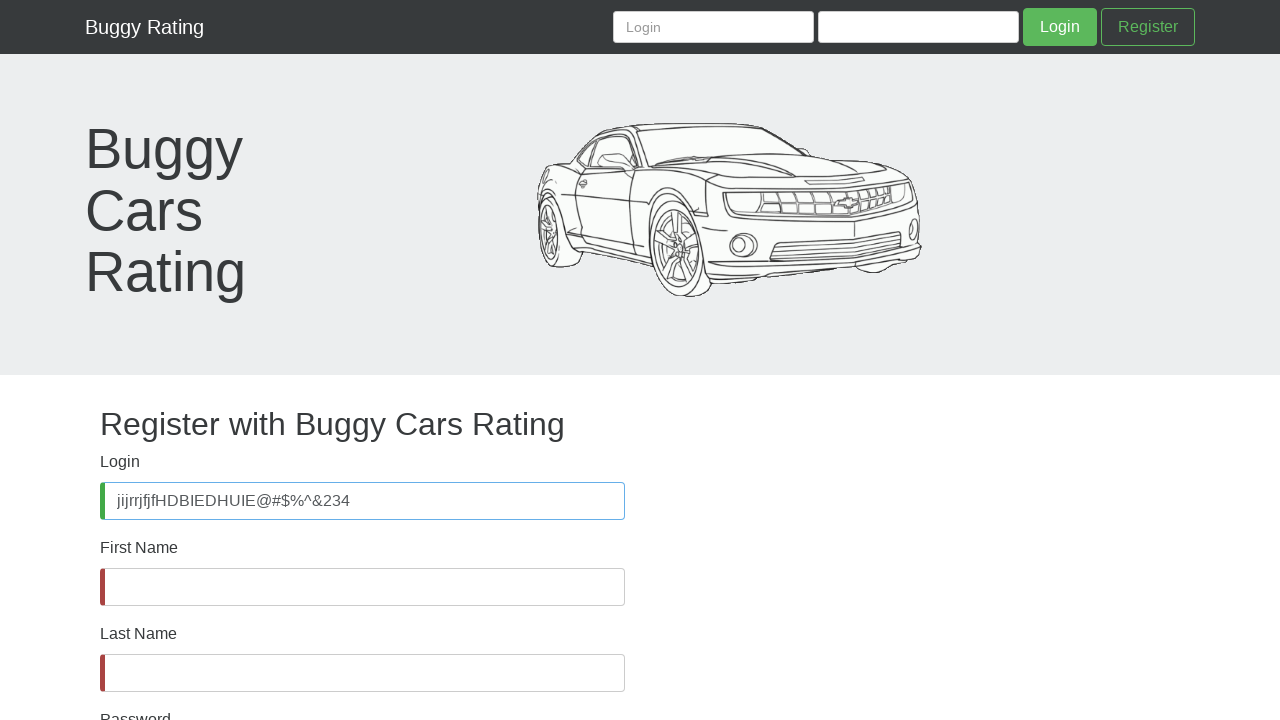